Fills out a demo booking form on OrangeHRM website with user details, company information, and country selection from a dropdown

Starting URL: https://www.orangehrm.com/en/book-a-free-demo/

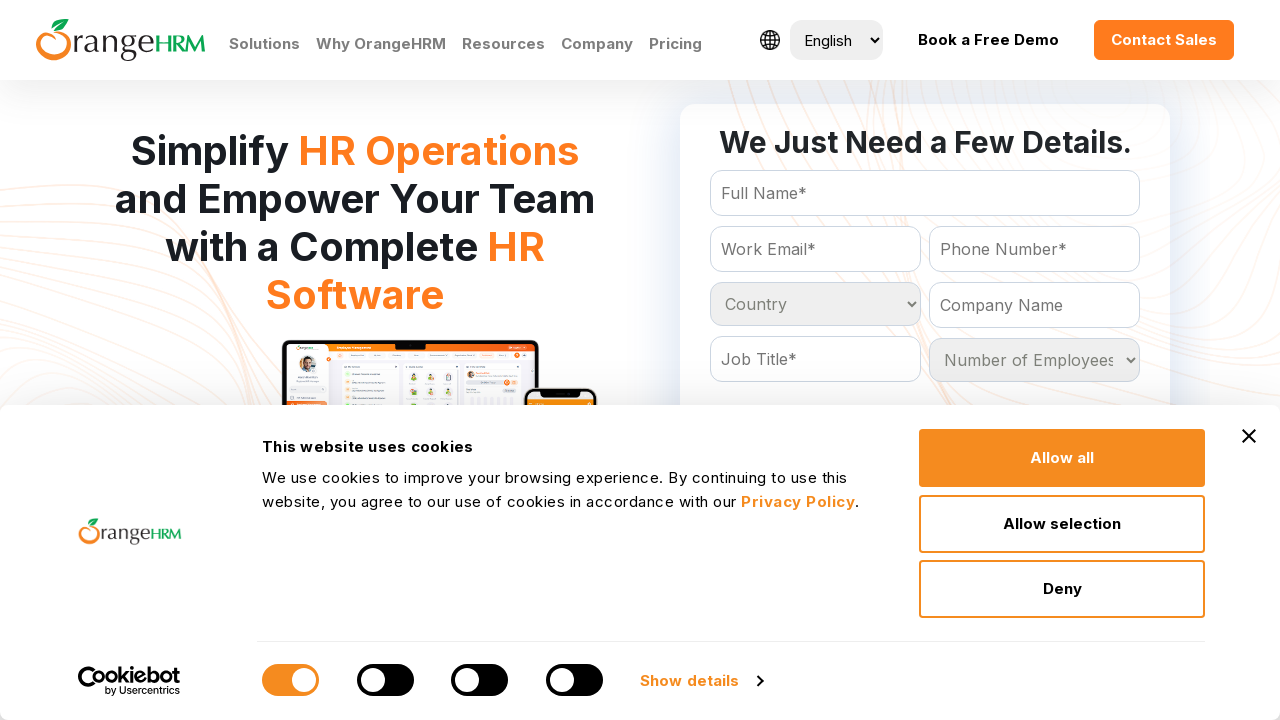

Filled Full Name field with 'John Smith' on #Form_getForm_FullName
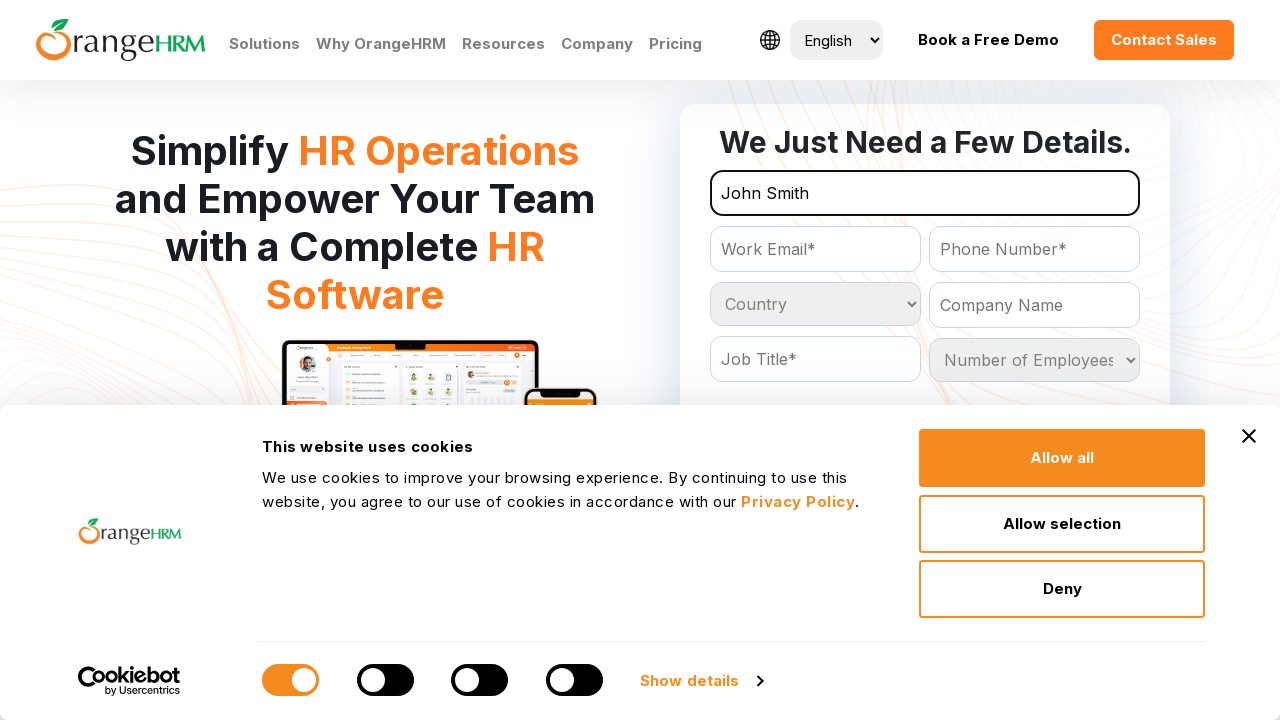

Filled Email field with 'testuser123@example.com' on #Form_getForm_Email
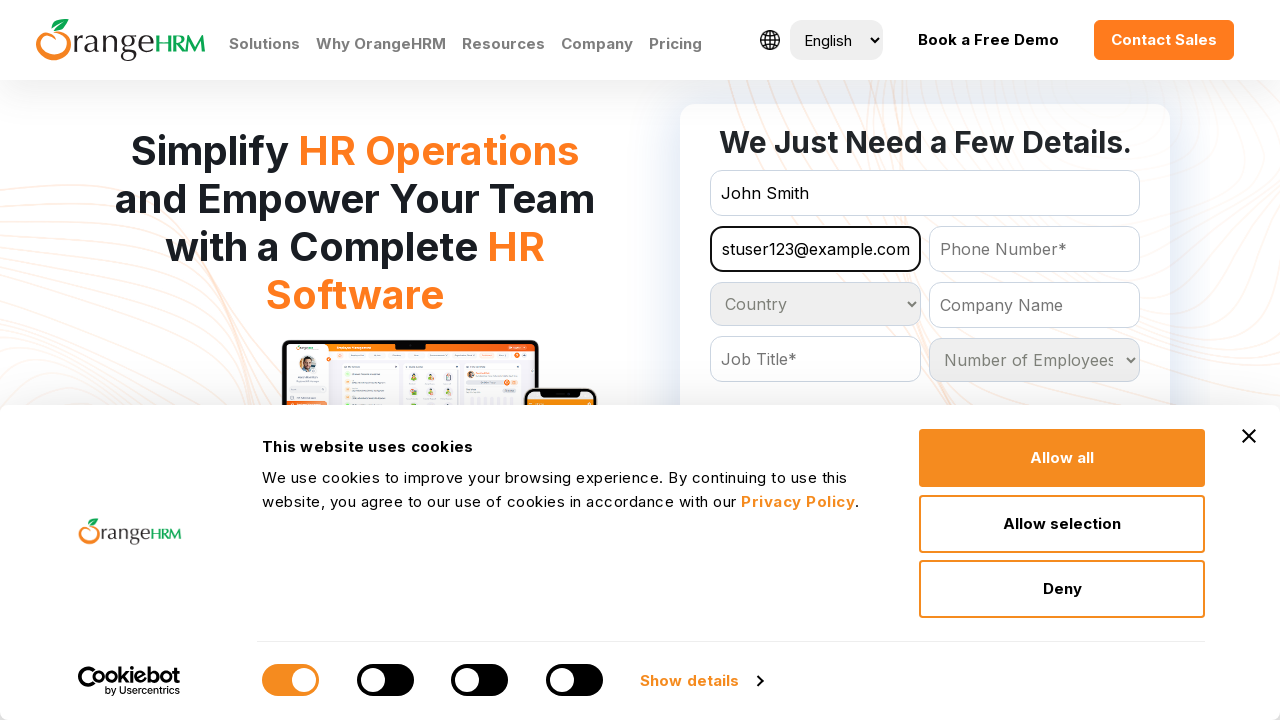

Filled Company Name field with 'Tech Solutions Inc.' on #Form_getForm_CompanyName
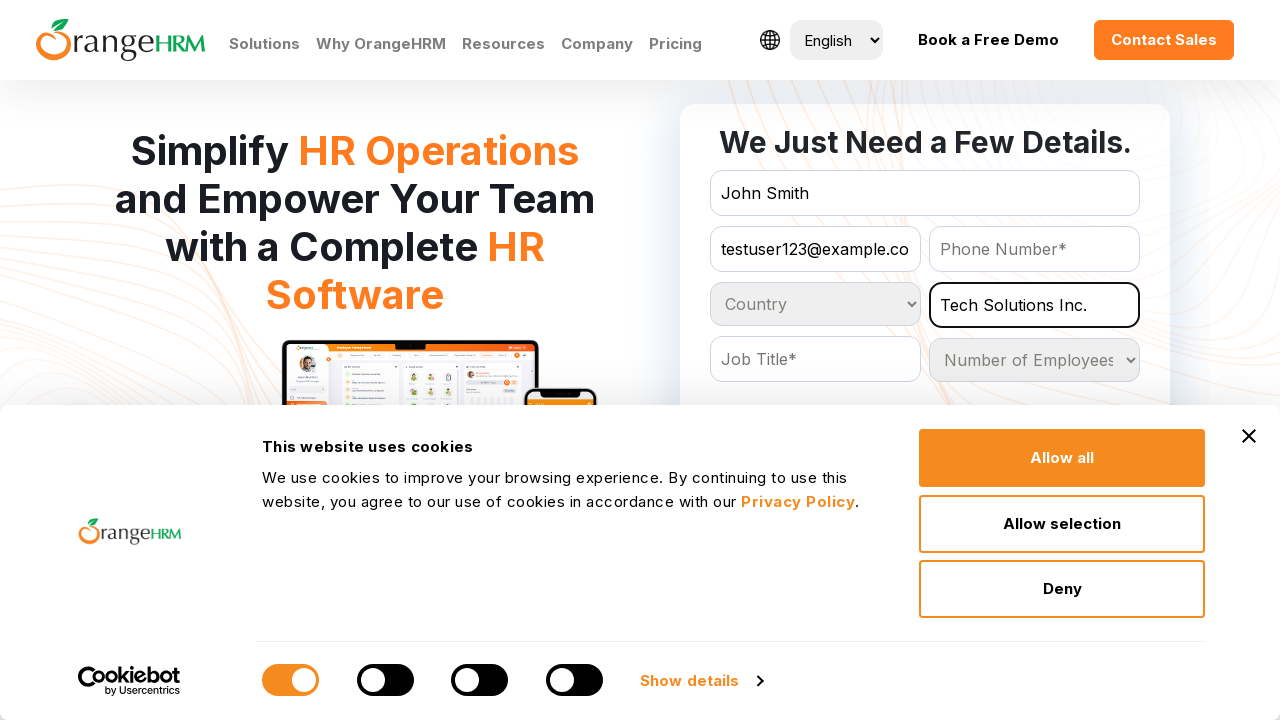

Selected 'India' from Country dropdown on #Form_getForm_Country
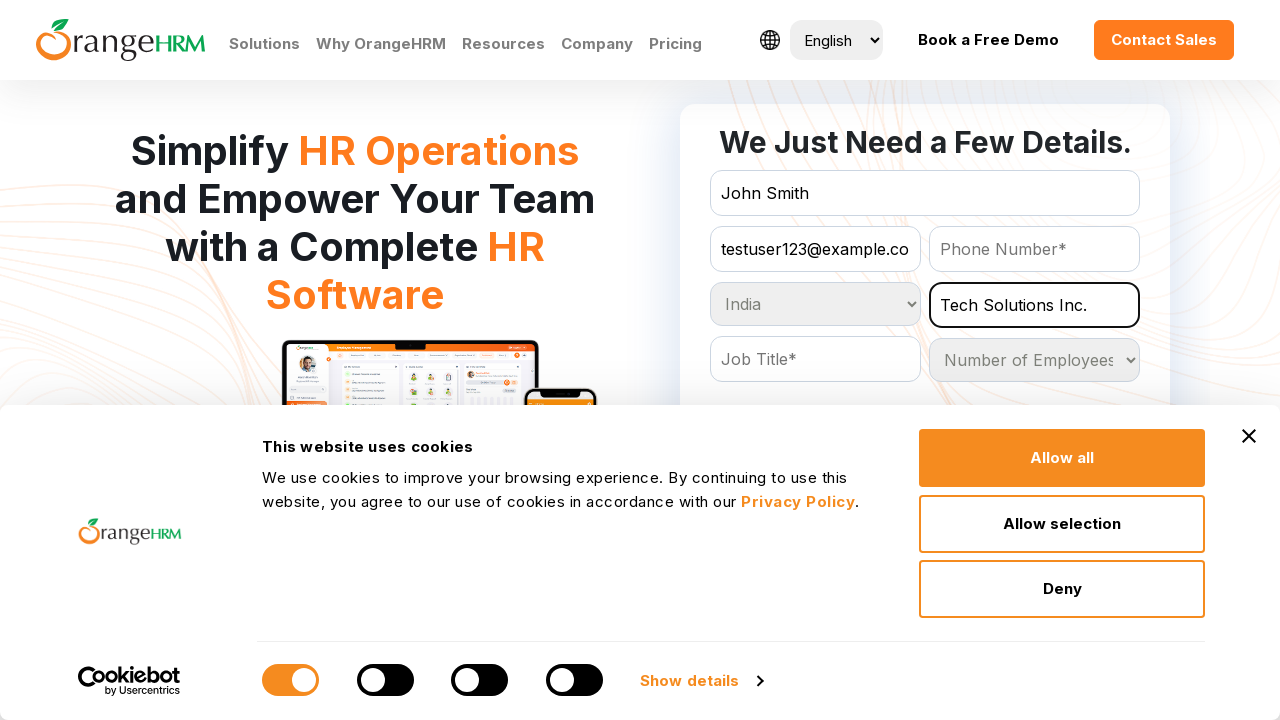

Filled Contact/Phone Number field with '9876543210' on #Form_getForm_Contact
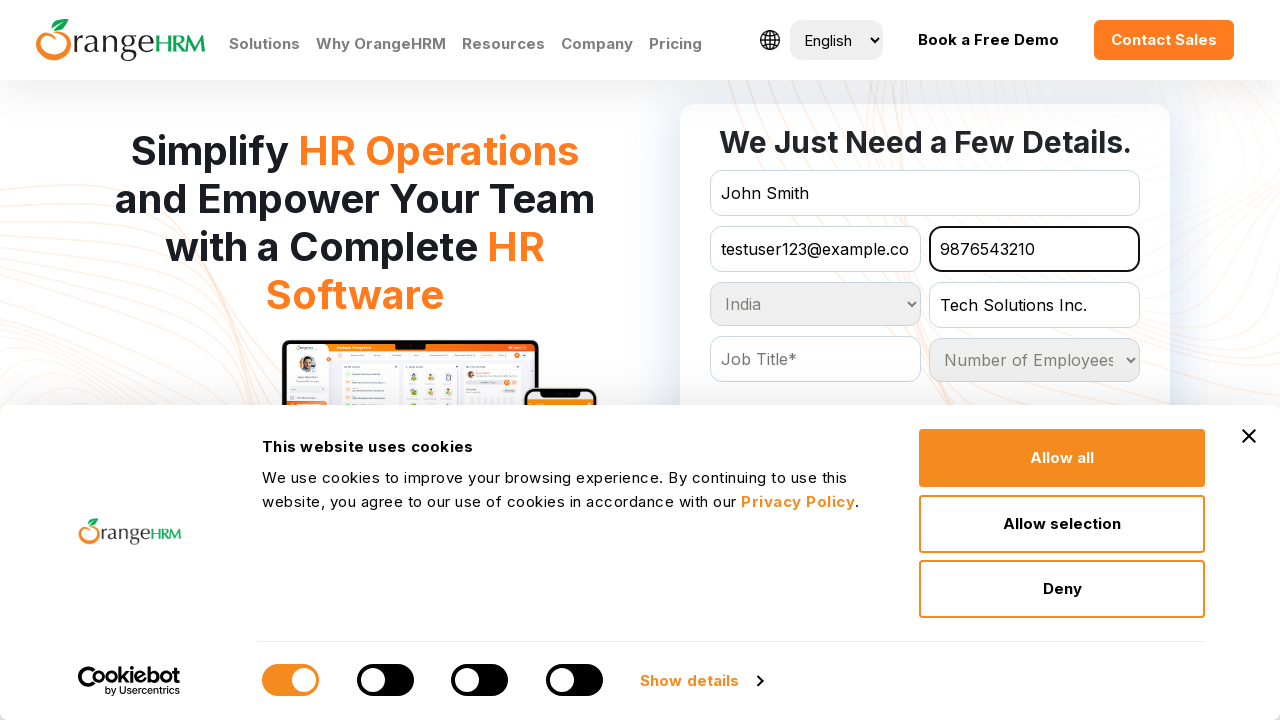

Clicked submit button to submit demo booking form at (925, 360) on xpath=//input[@id='Form_getForm_action_submitForm']
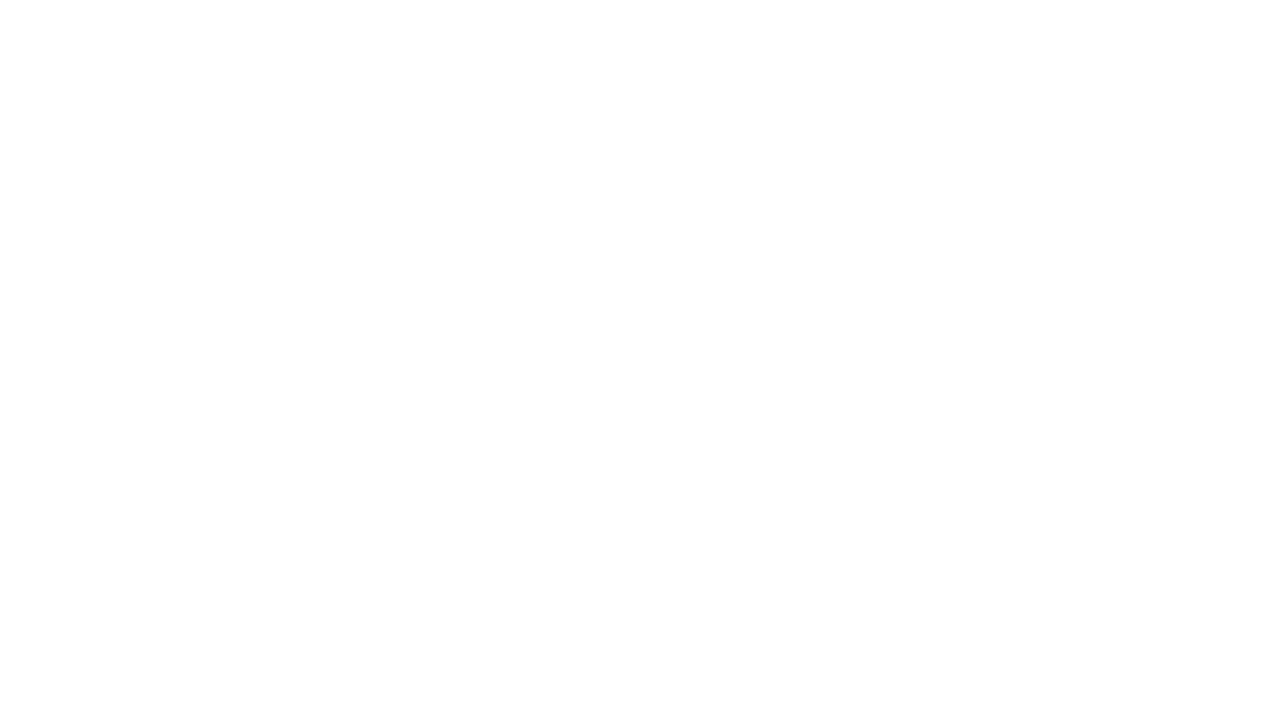

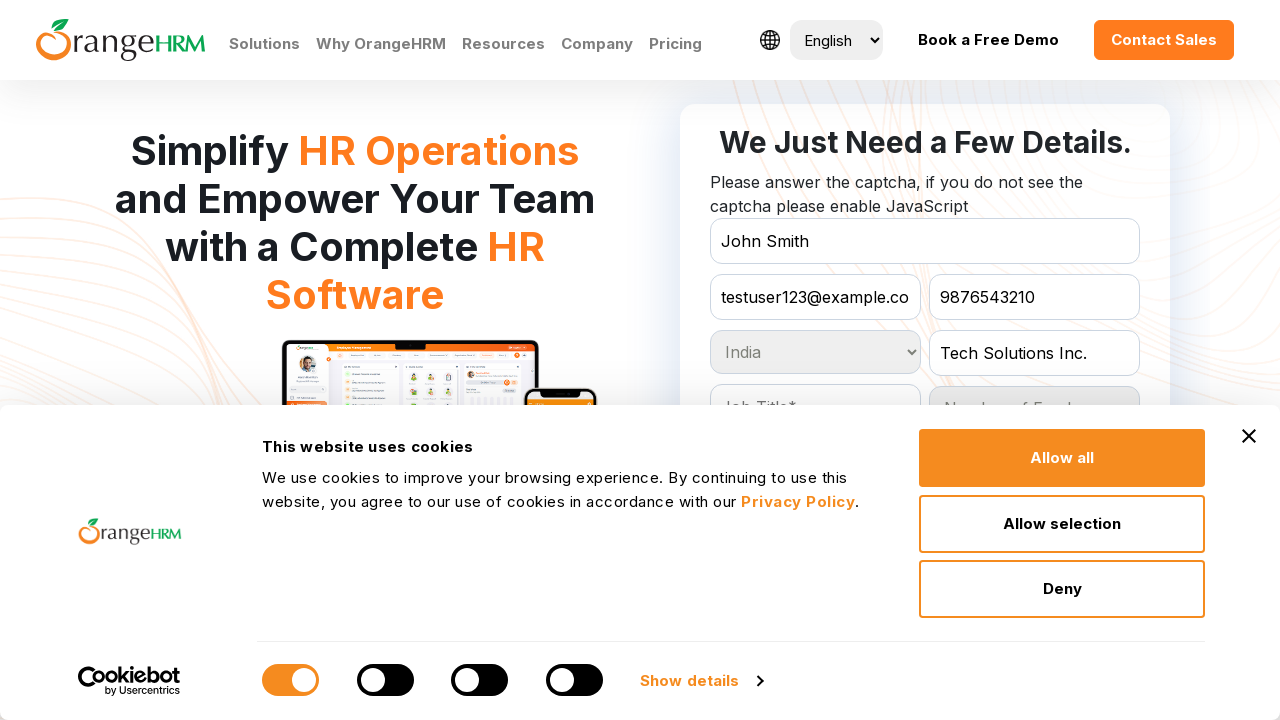